Tests marking all todo items as completed using the 'Mark all as complete' checkbox

Starting URL: https://demo.playwright.dev/todomvc

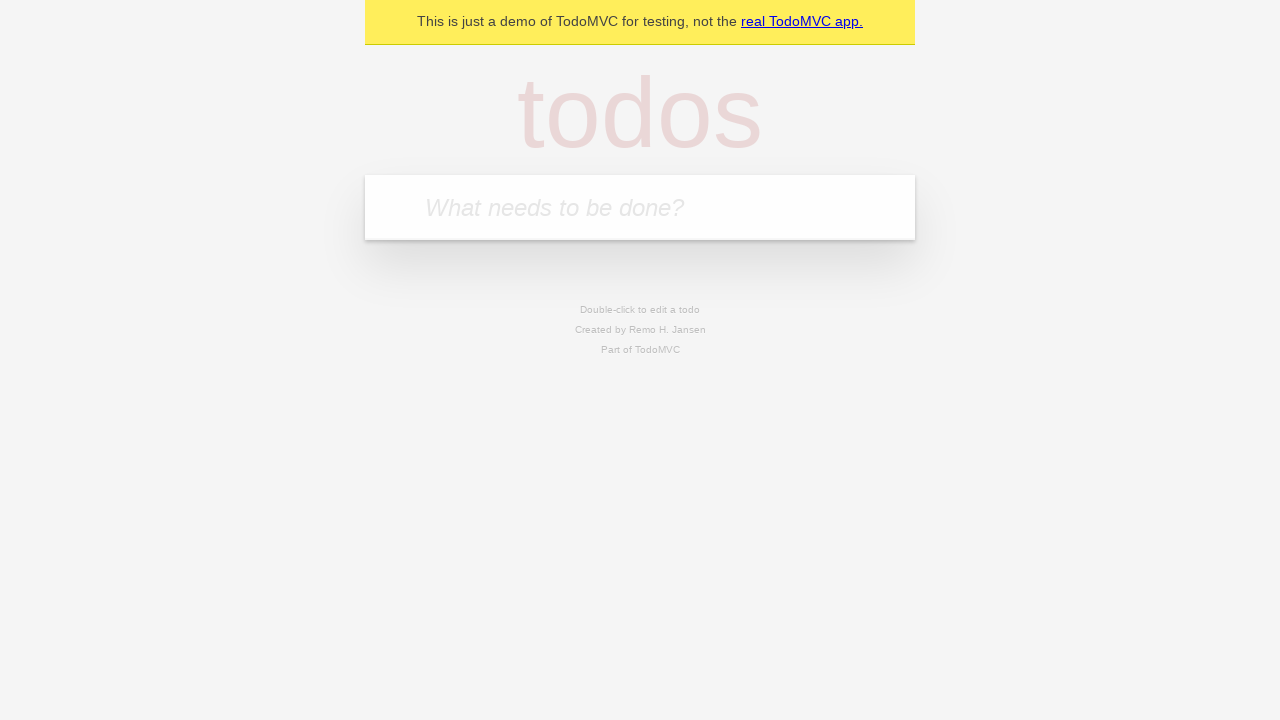

Navigated to TodoMVC demo application
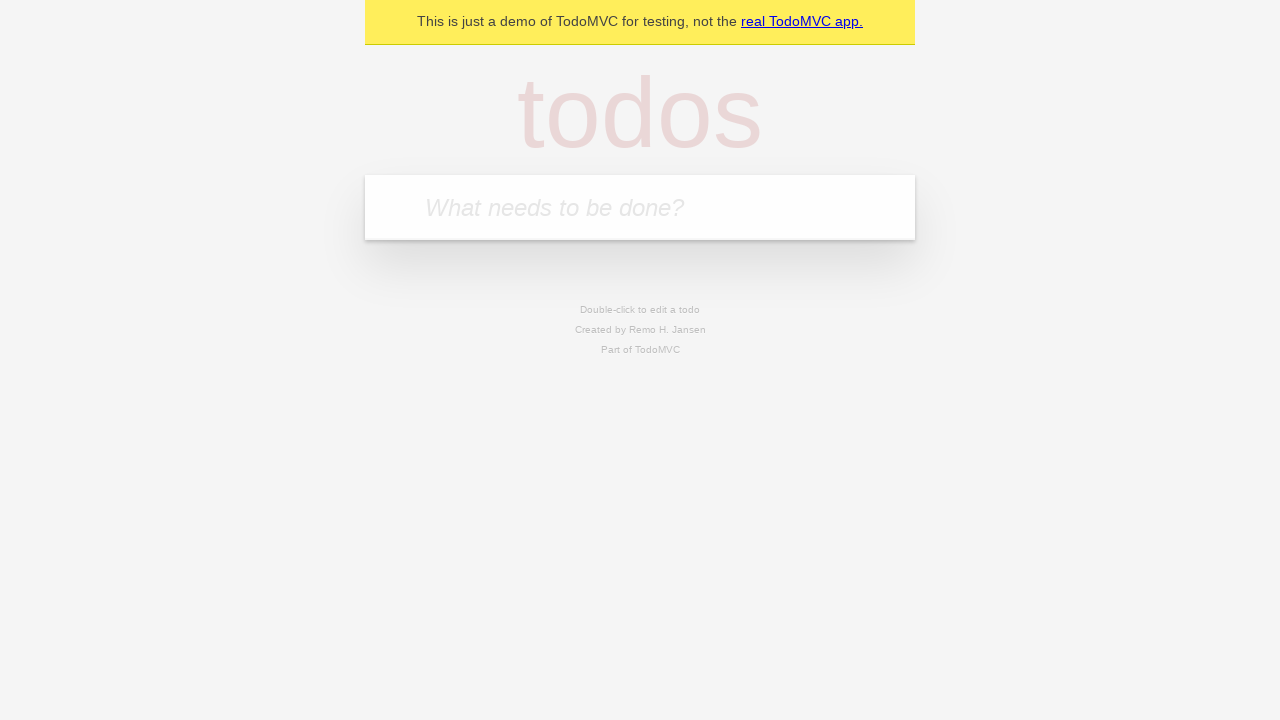

Located the 'What needs to be done?' input field
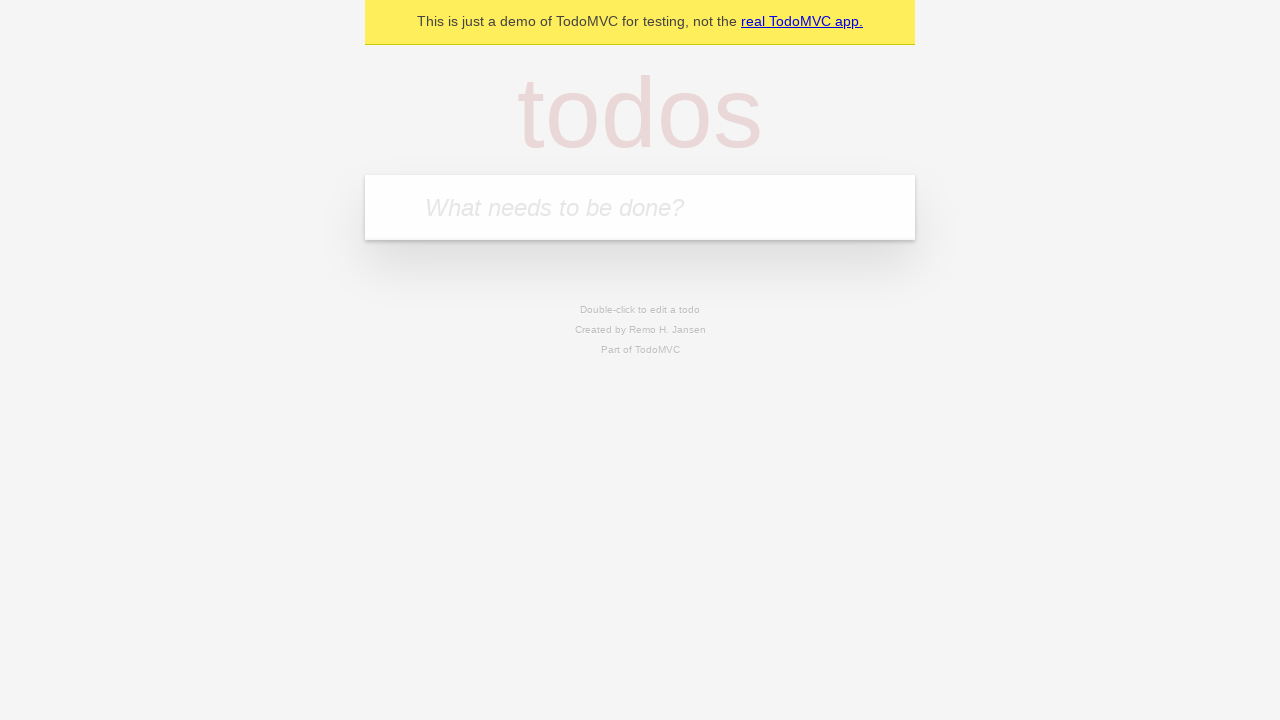

Filled todo input with 'buy some cheese' on internal:attr=[placeholder="What needs to be done?"i]
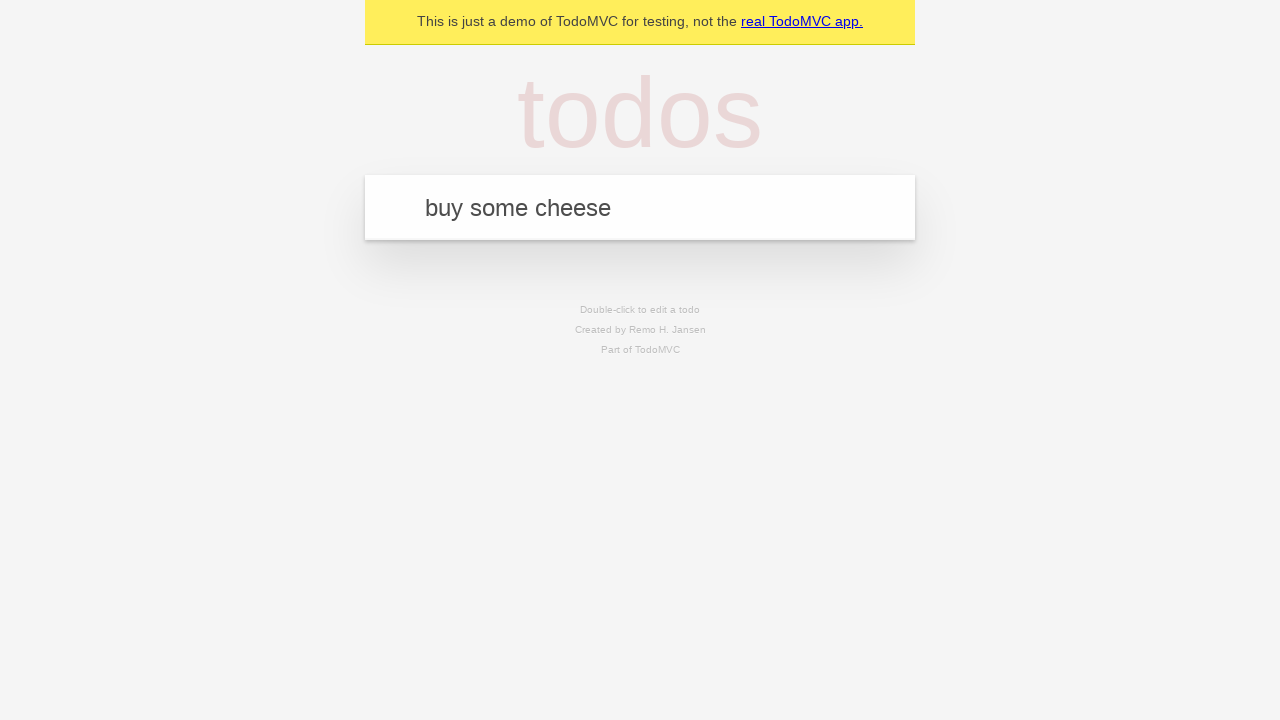

Pressed Enter to add todo item 'buy some cheese' on internal:attr=[placeholder="What needs to be done?"i]
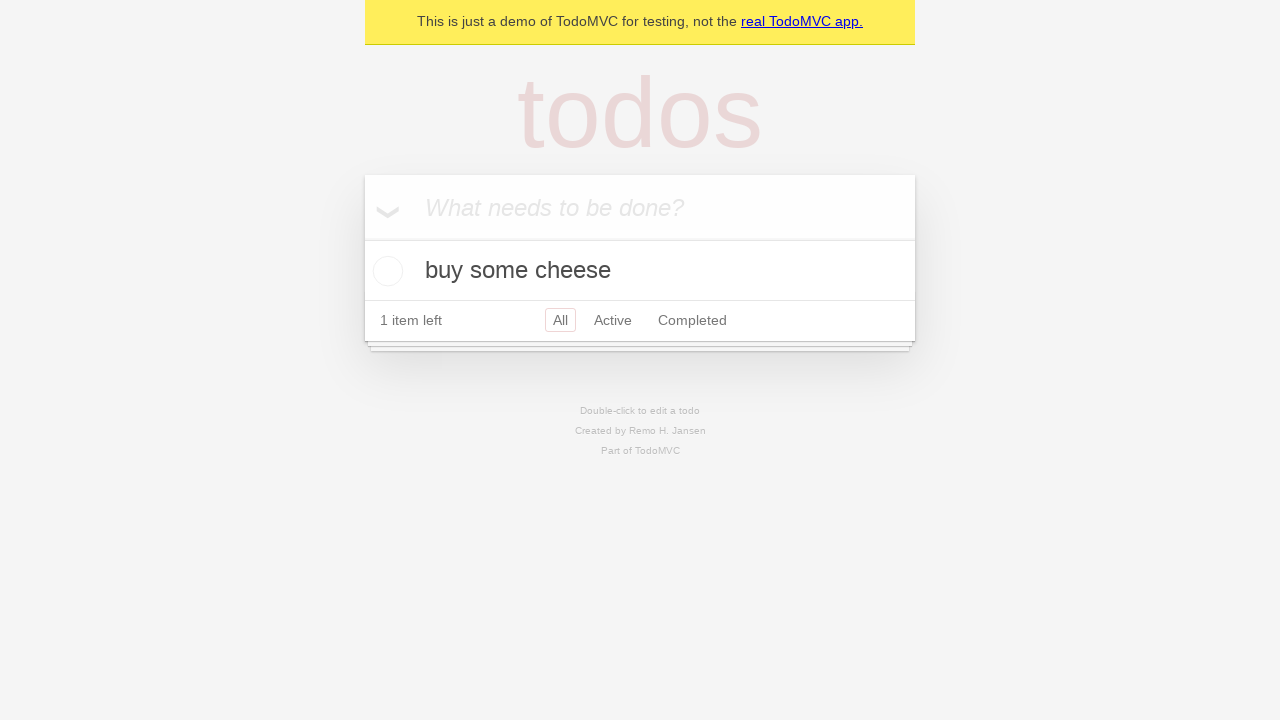

Filled todo input with 'feed the cat' on internal:attr=[placeholder="What needs to be done?"i]
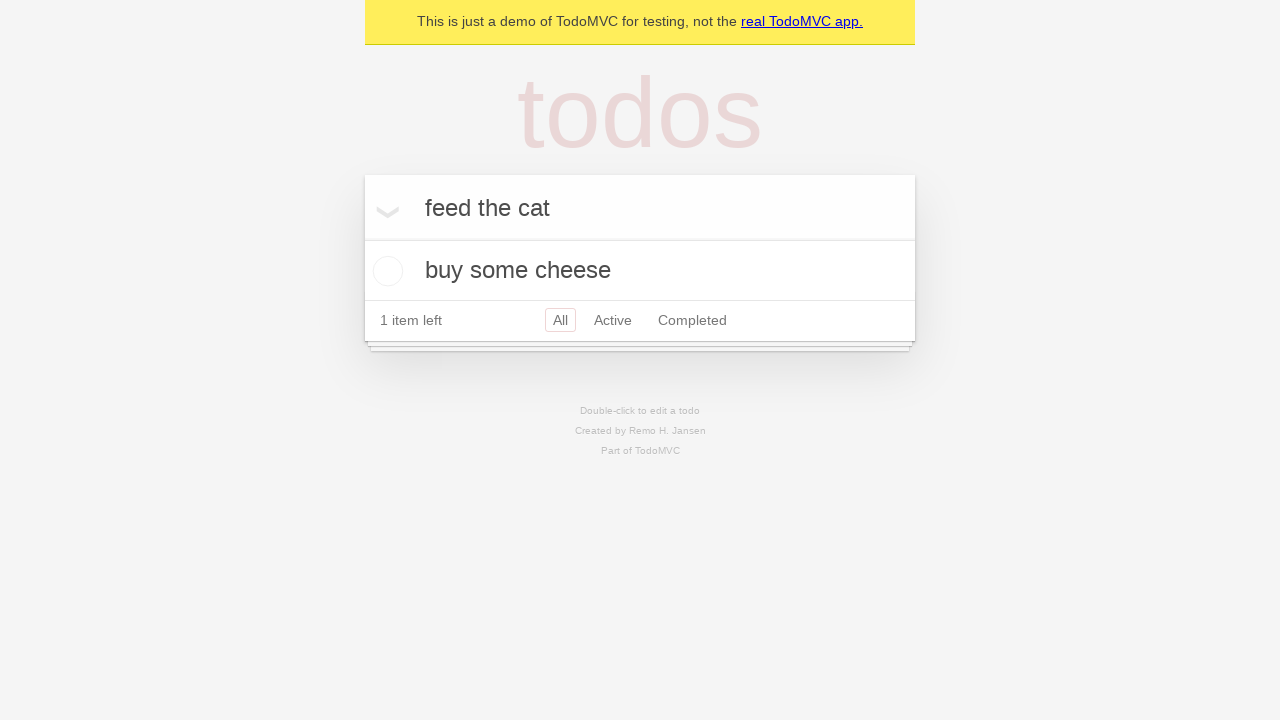

Pressed Enter to add todo item 'feed the cat' on internal:attr=[placeholder="What needs to be done?"i]
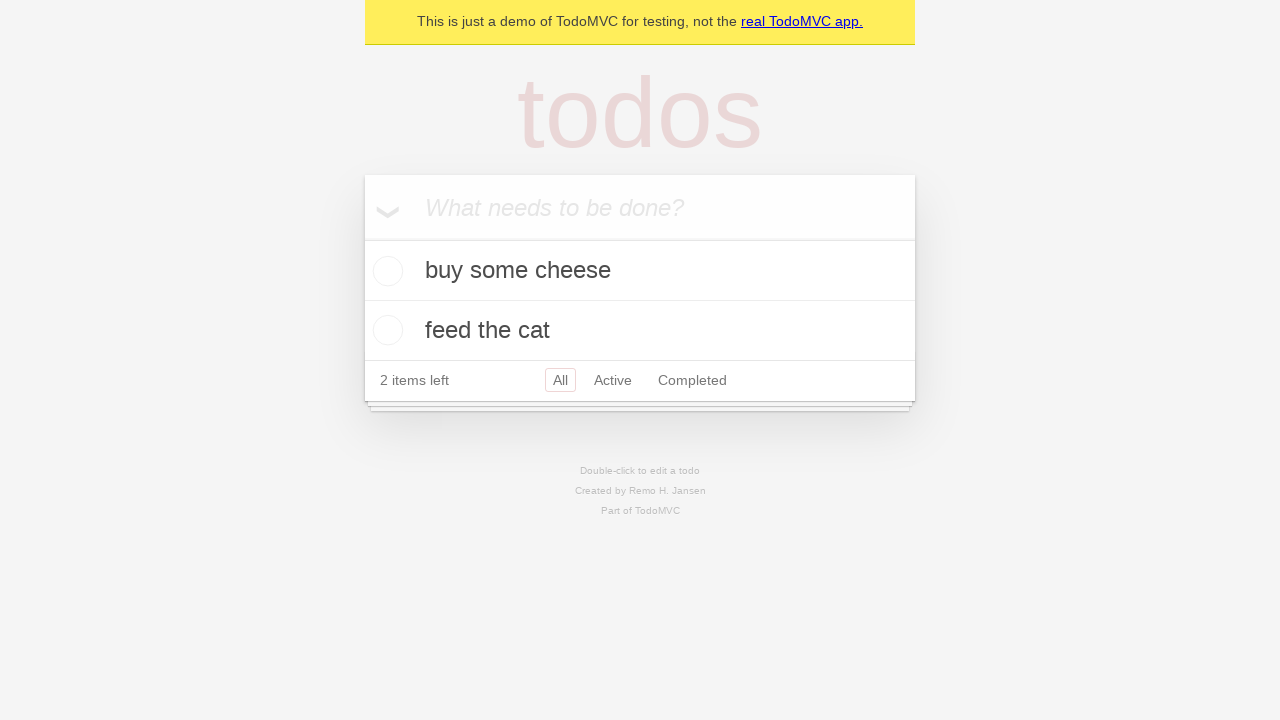

Filled todo input with 'book a doctors appointment' on internal:attr=[placeholder="What needs to be done?"i]
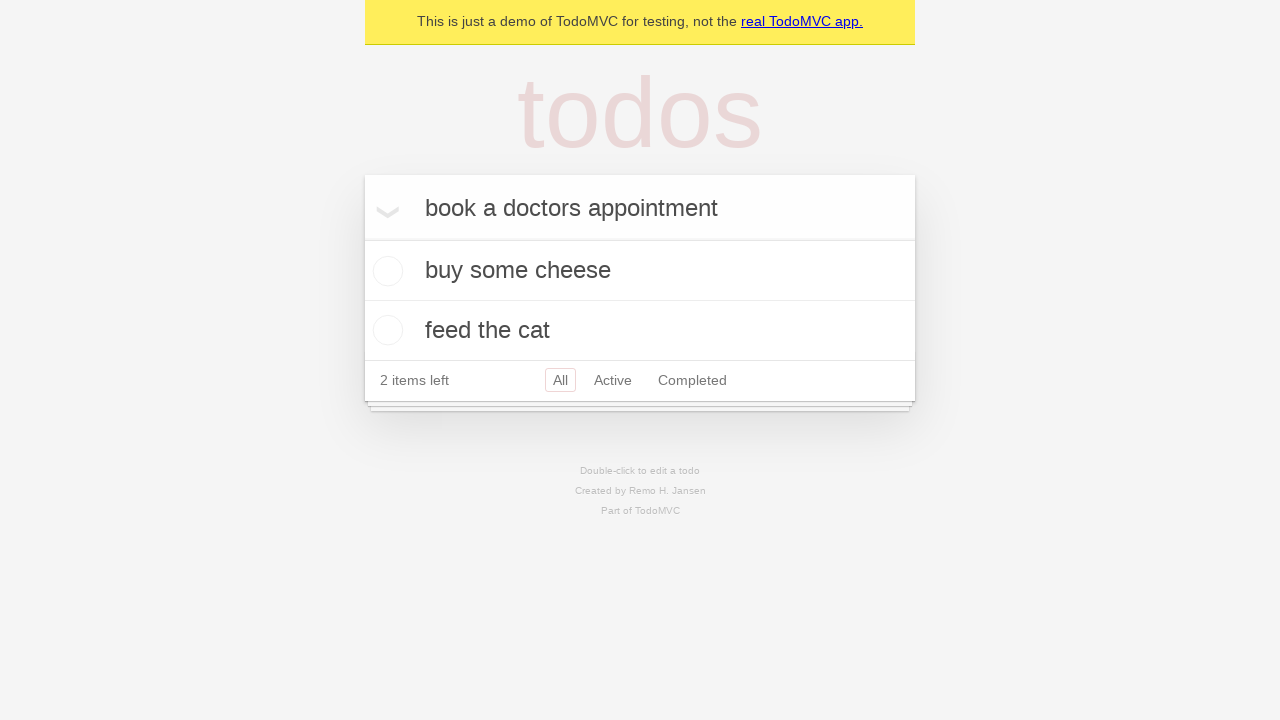

Pressed Enter to add todo item 'book a doctors appointment' on internal:attr=[placeholder="What needs to be done?"i]
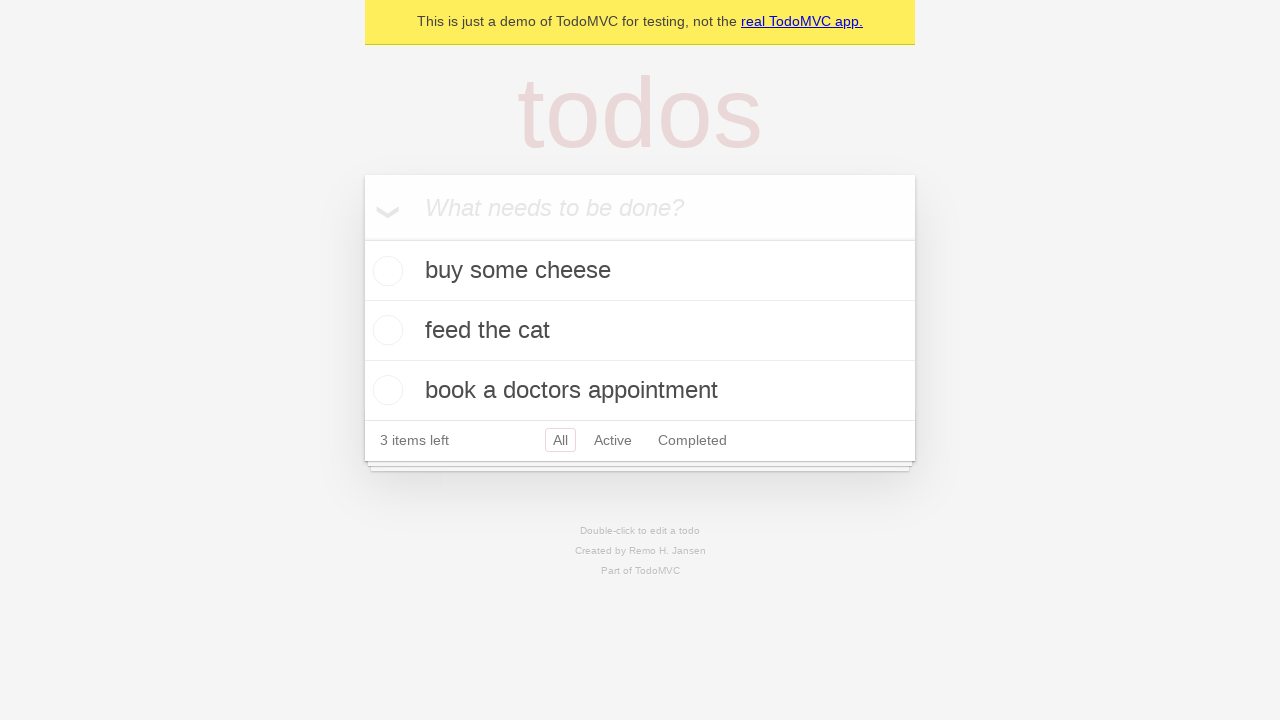

Checked 'Mark all as complete' checkbox at (362, 238) on internal:label="Mark all as complete"i
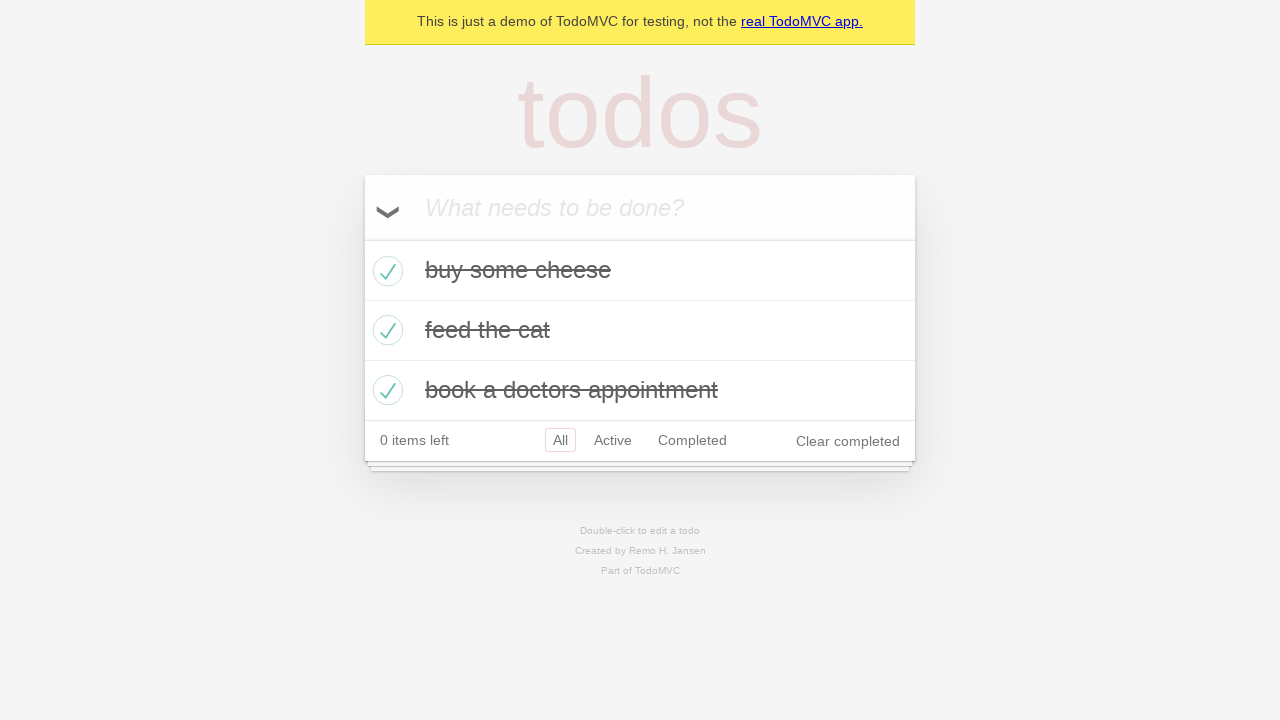

Waited for all todo items to be marked as completed
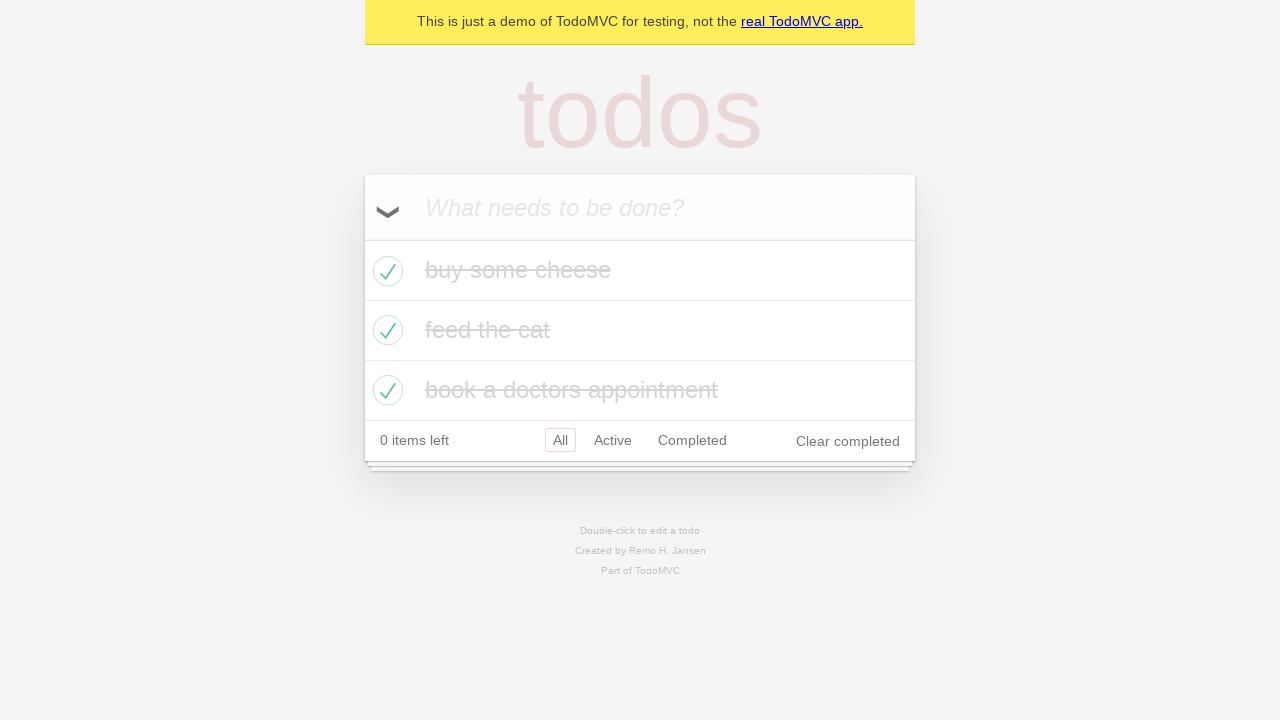

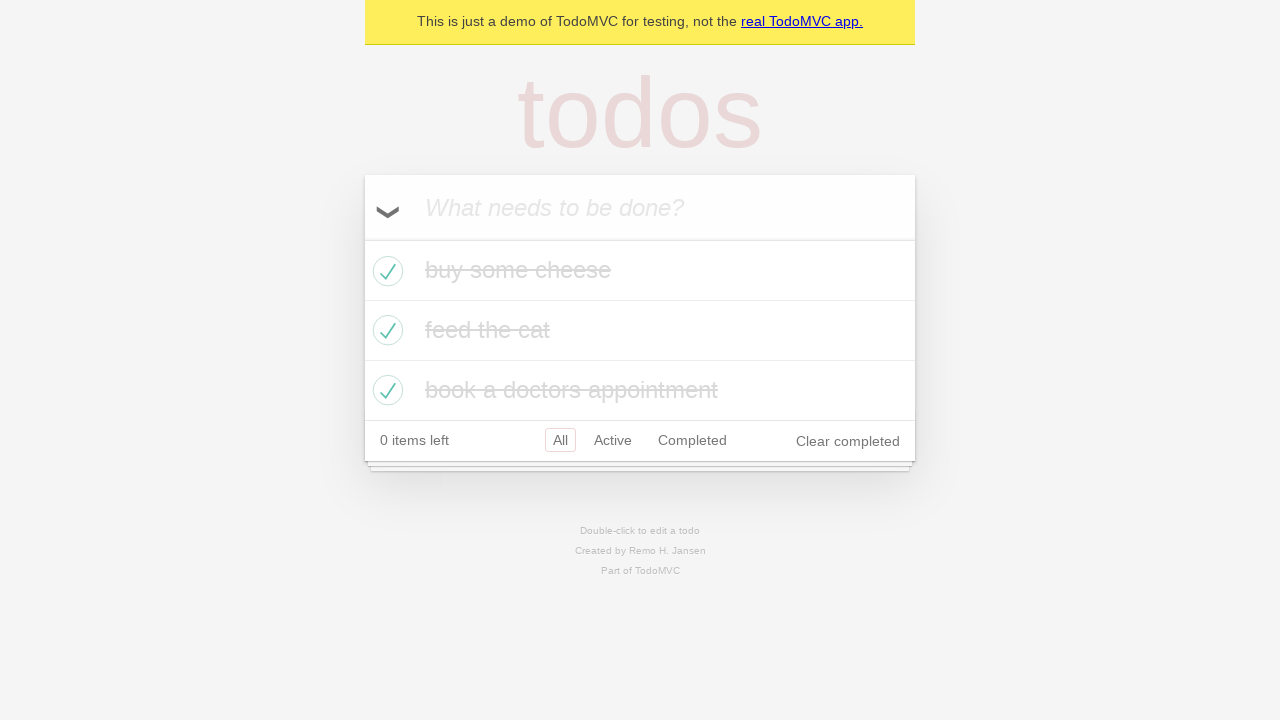